Tests JavaScript alert functionality by clicking the JS Alert button and dismissing the alert dialog

Starting URL: https://the-internet.herokuapp.com/javascript_alerts

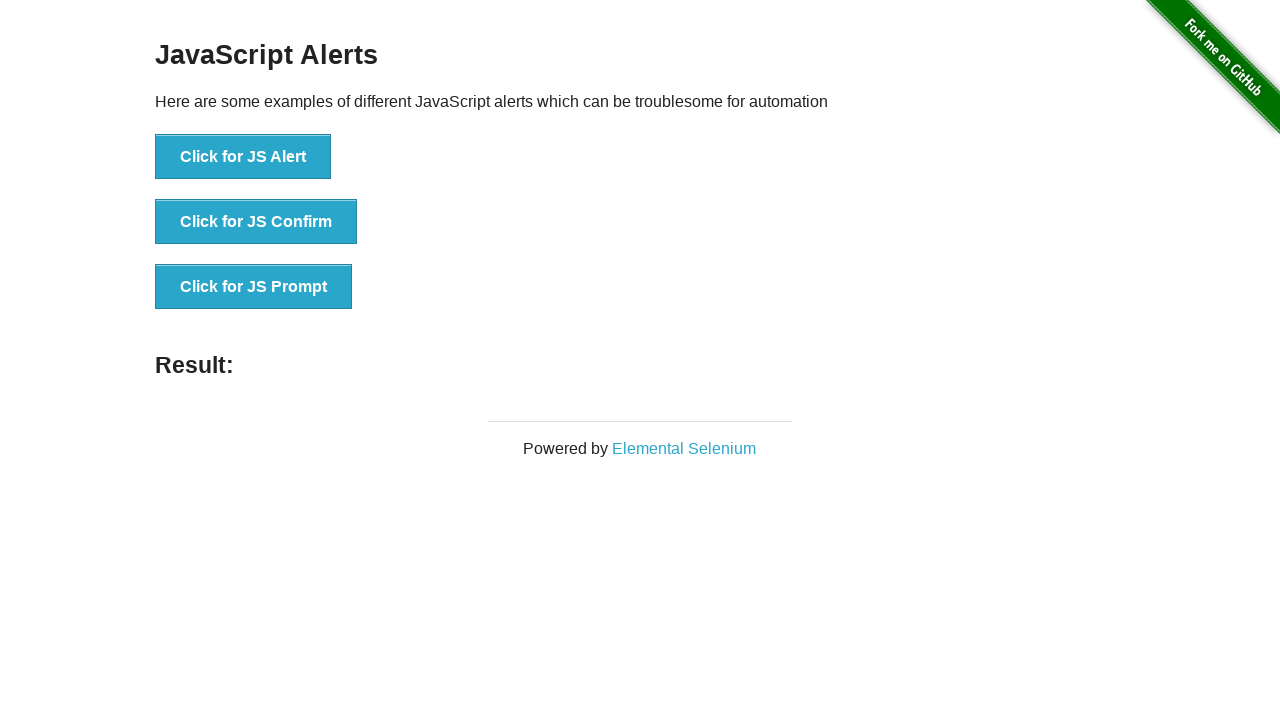

Navigated to JavaScript alerts page
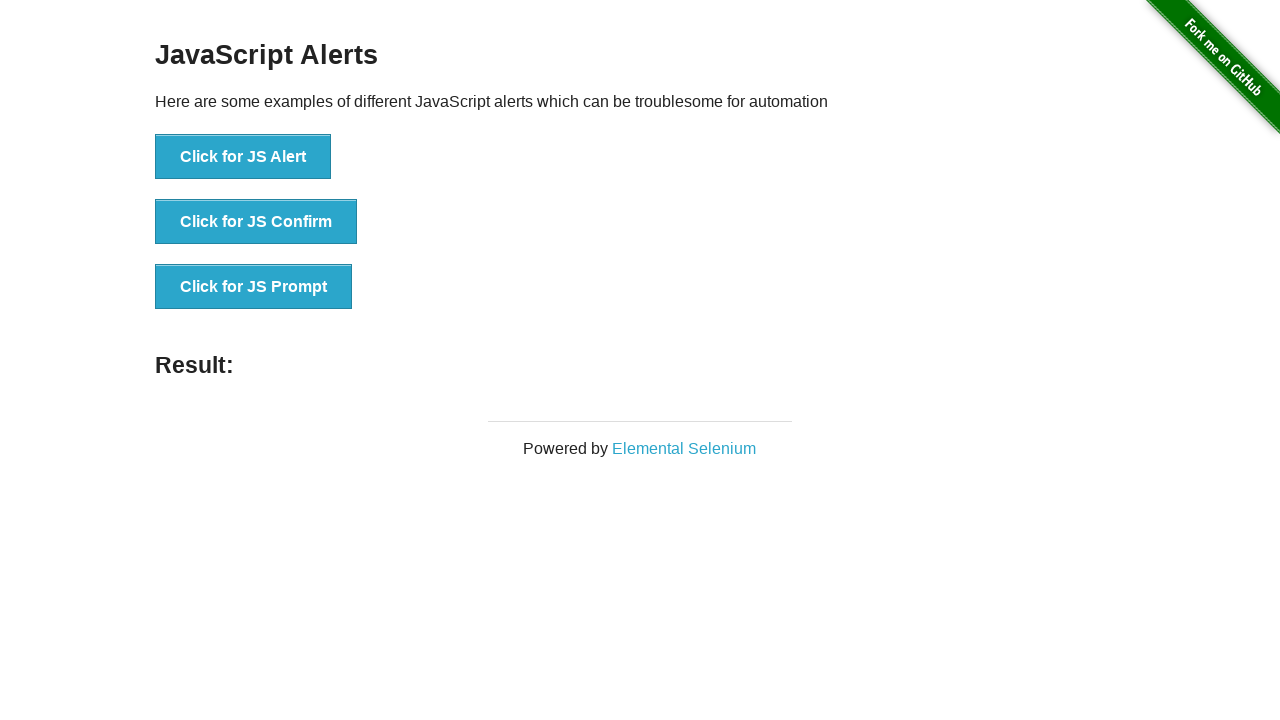

Clicked the JS Alert button at (243, 157) on xpath=//button[text() = 'Click for JS Alert']
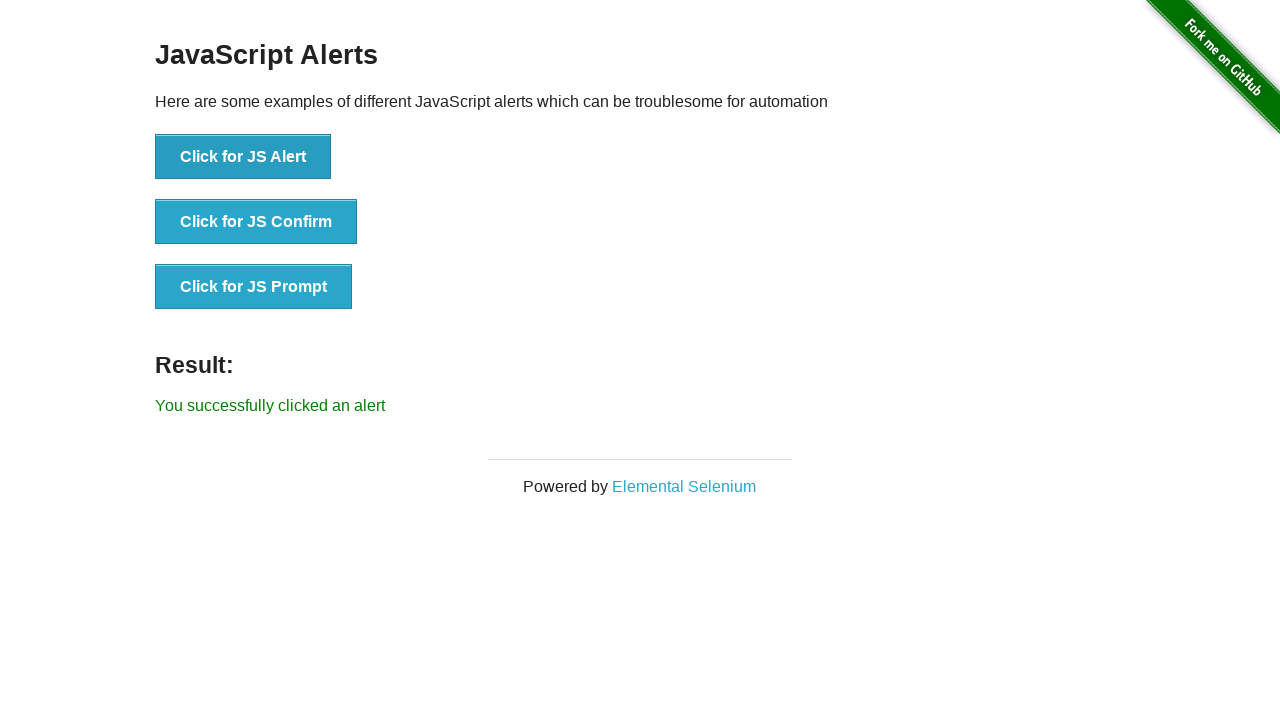

Dismissed the alert dialog
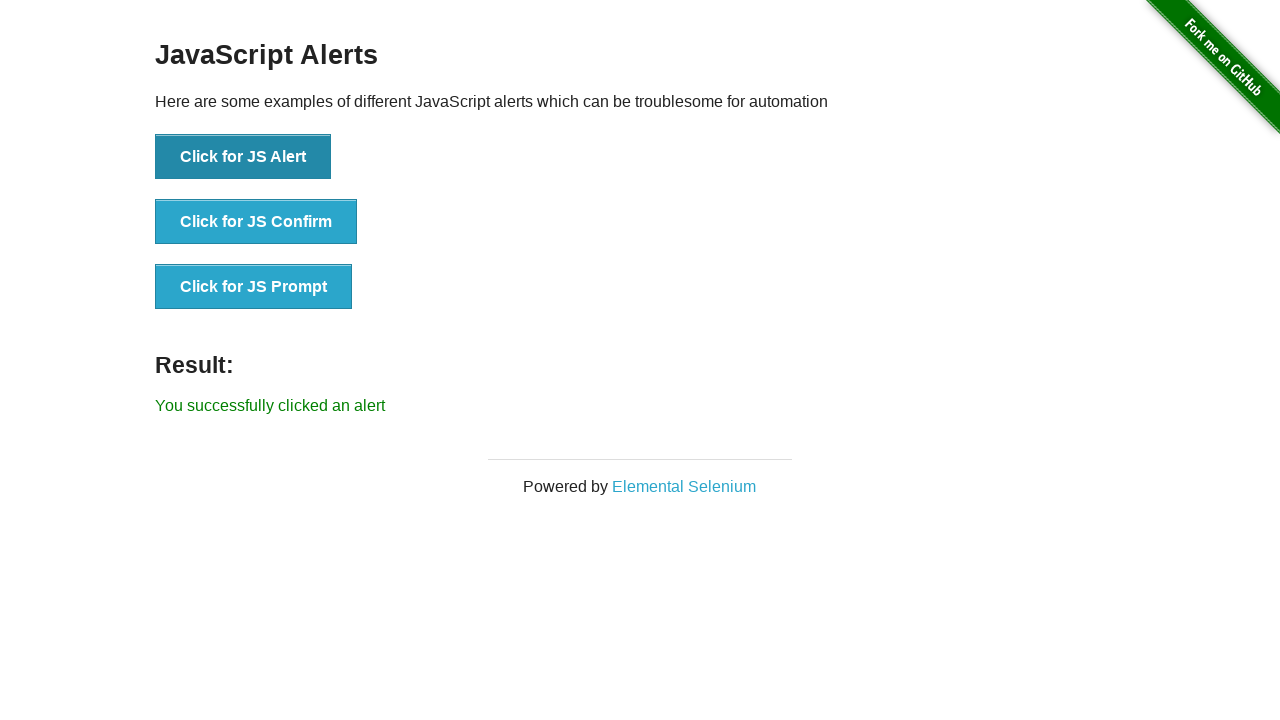

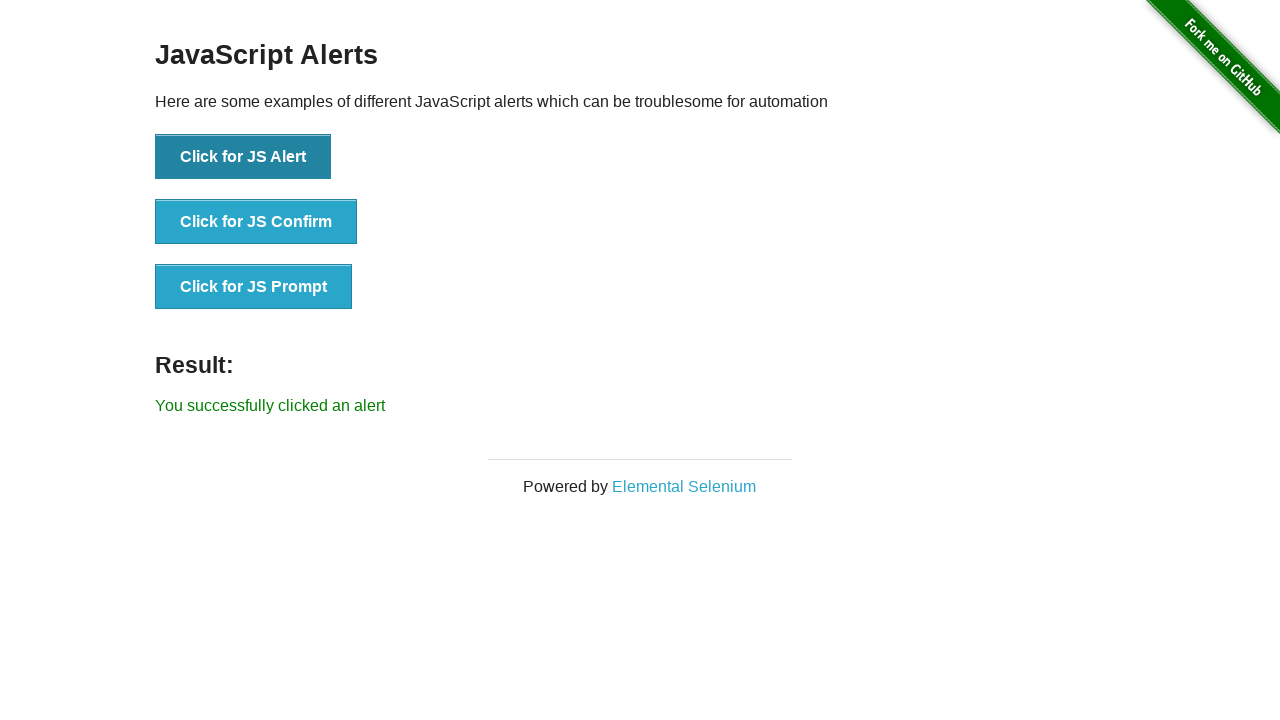